Basic browser automation test that navigates to Rahul Shetty Academy website and retrieves the page title and current URL

Starting URL: https://rahulshettyacademy.com

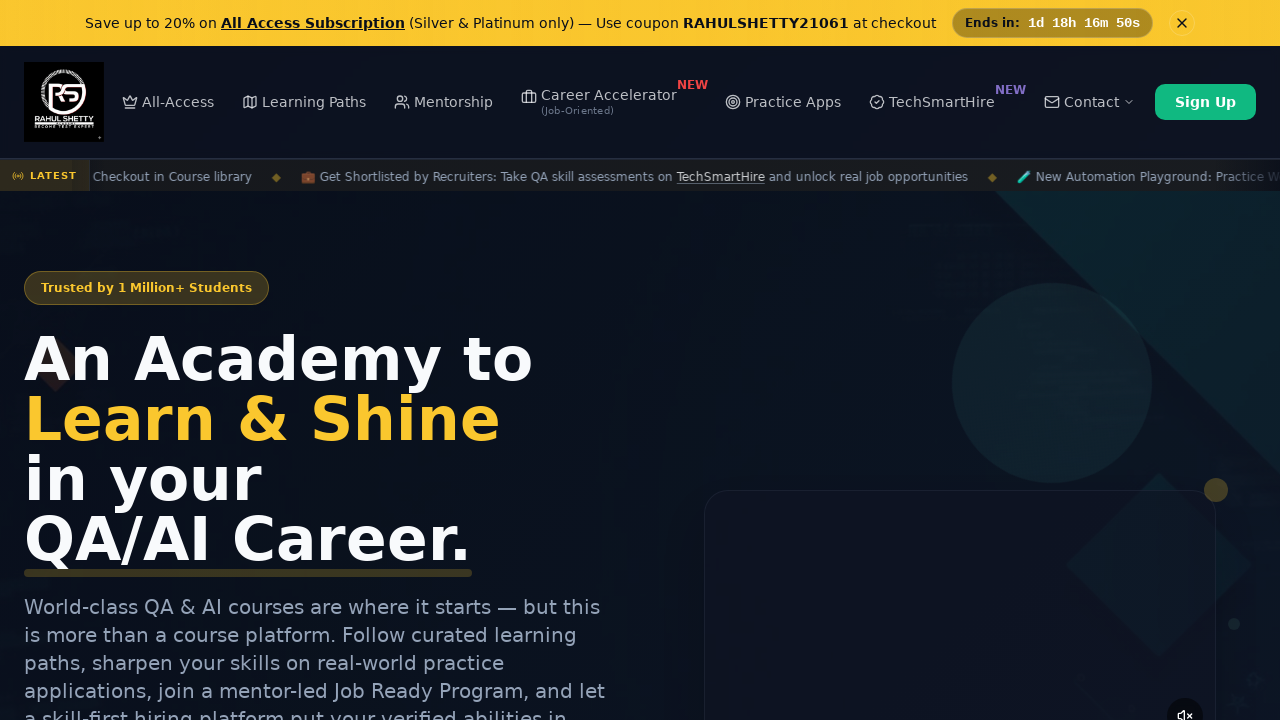

Page loaded and DOM content became interactive
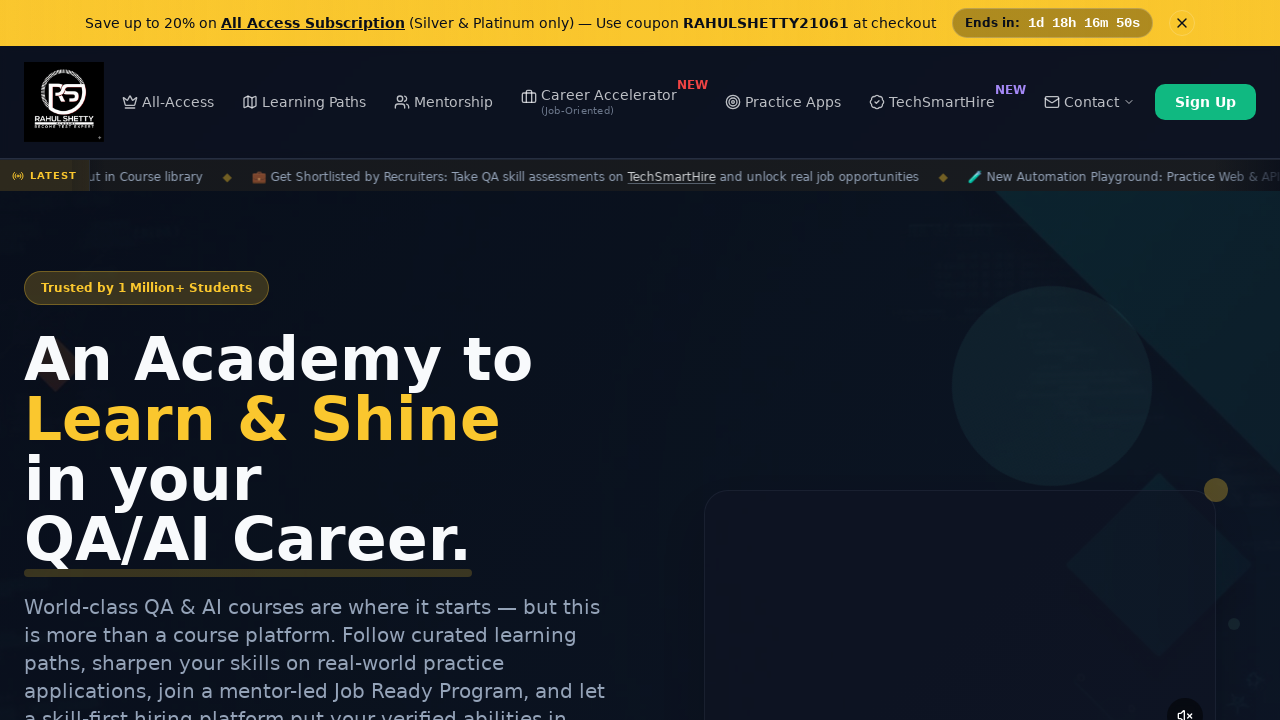

Retrieved page title: Rahul Shetty Academy | QA Automation, Playwright, AI Testing & Online Training
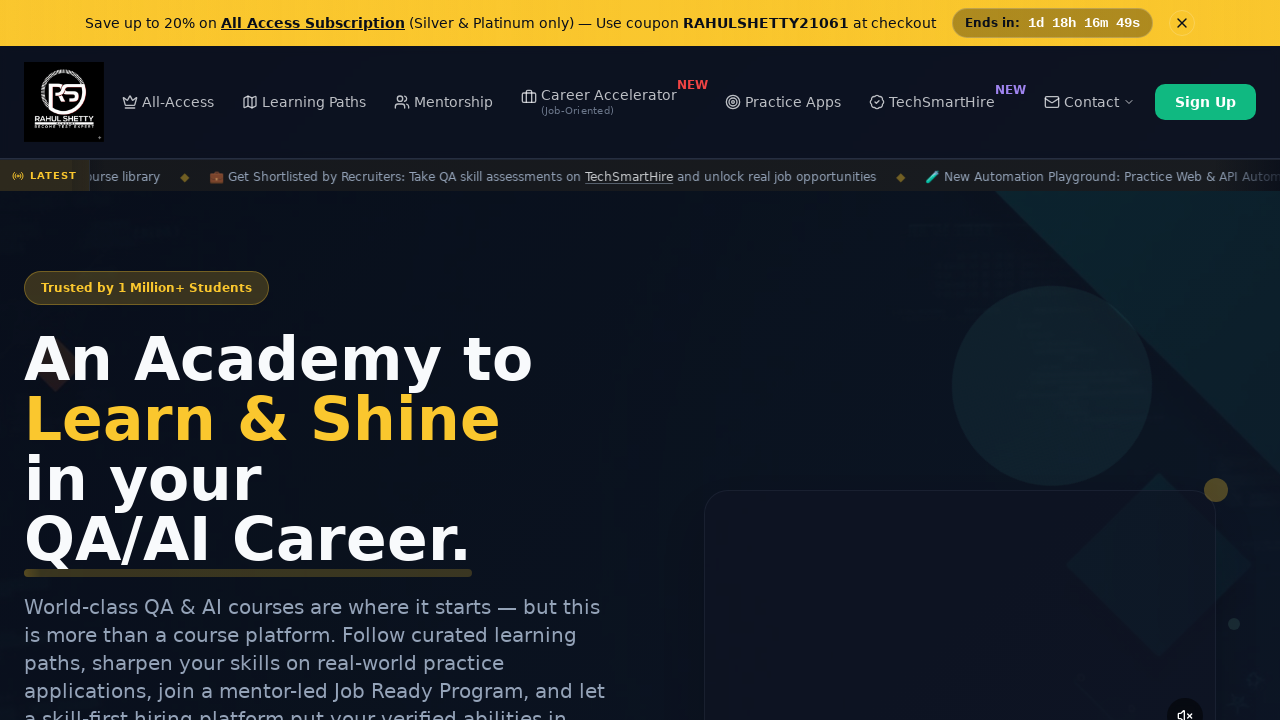

Retrieved current URL: https://rahulshettyacademy.com/
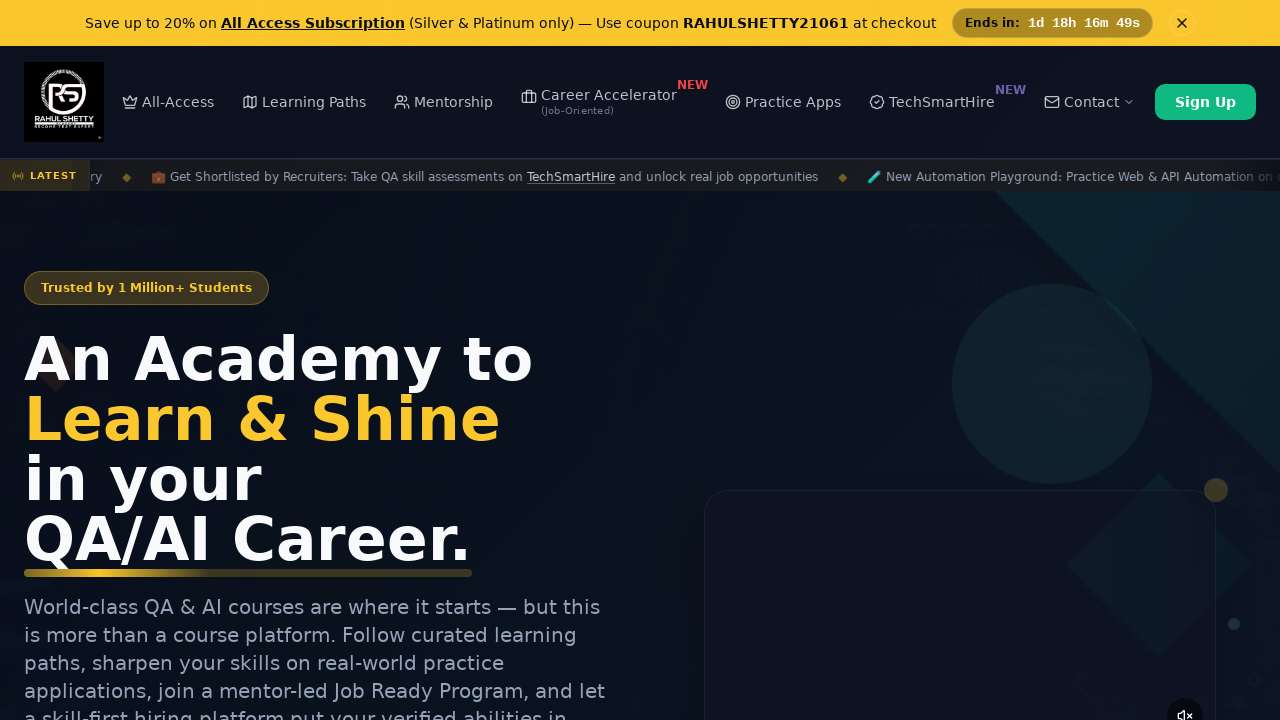

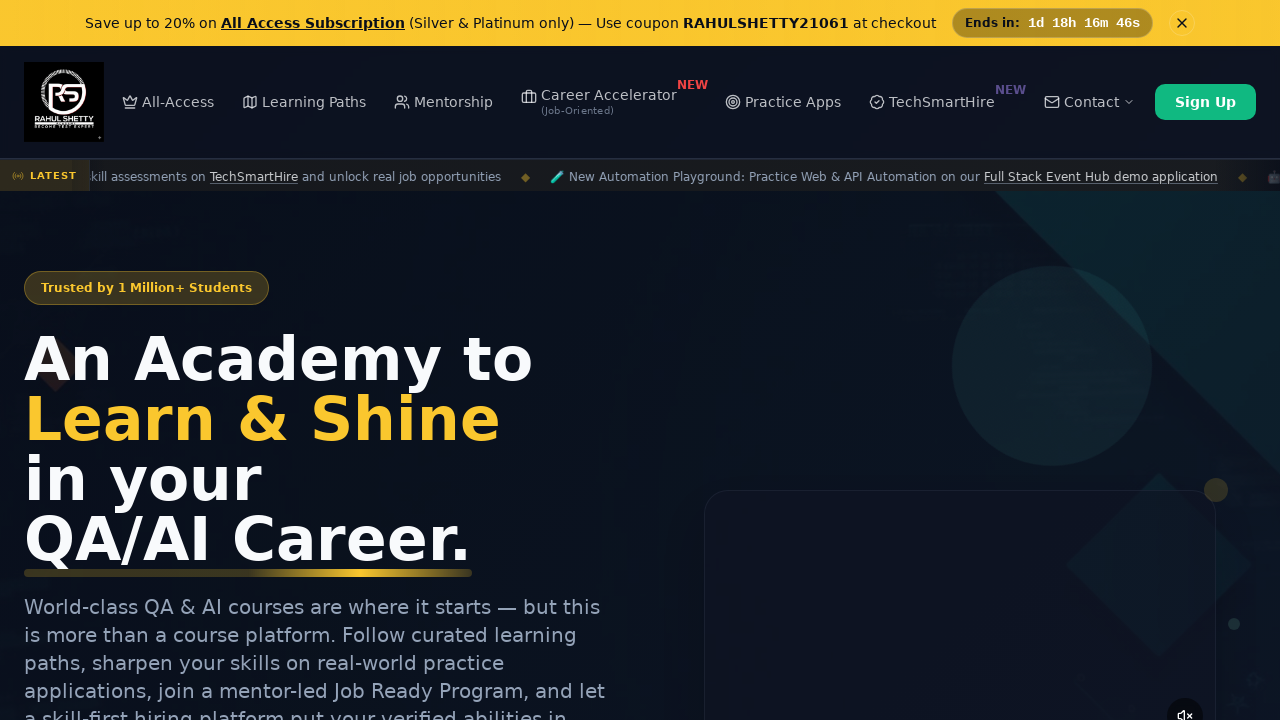